Tests the SWAPI interactive API explorer by entering a valid endpoint for all characters and clicking the request button

Starting URL: https://swapi.dev/

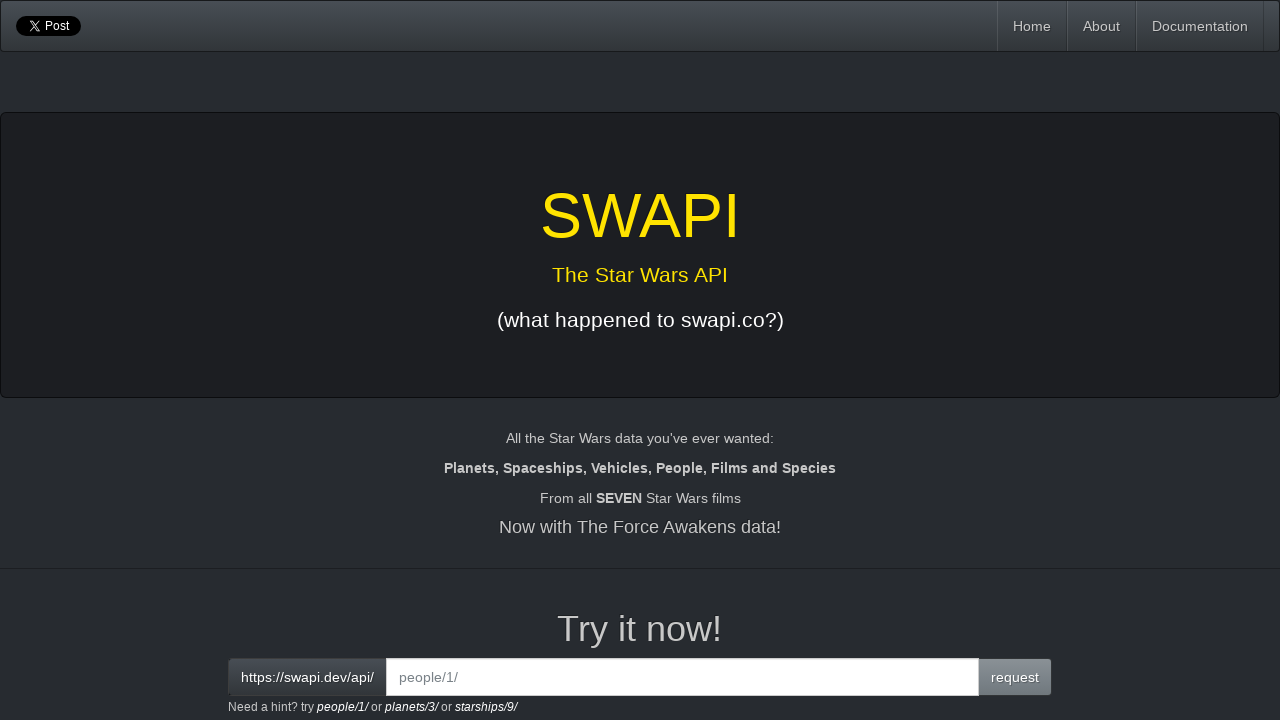

Filled interactive API endpoint field with 'people/' to fetch all characters on #interactive
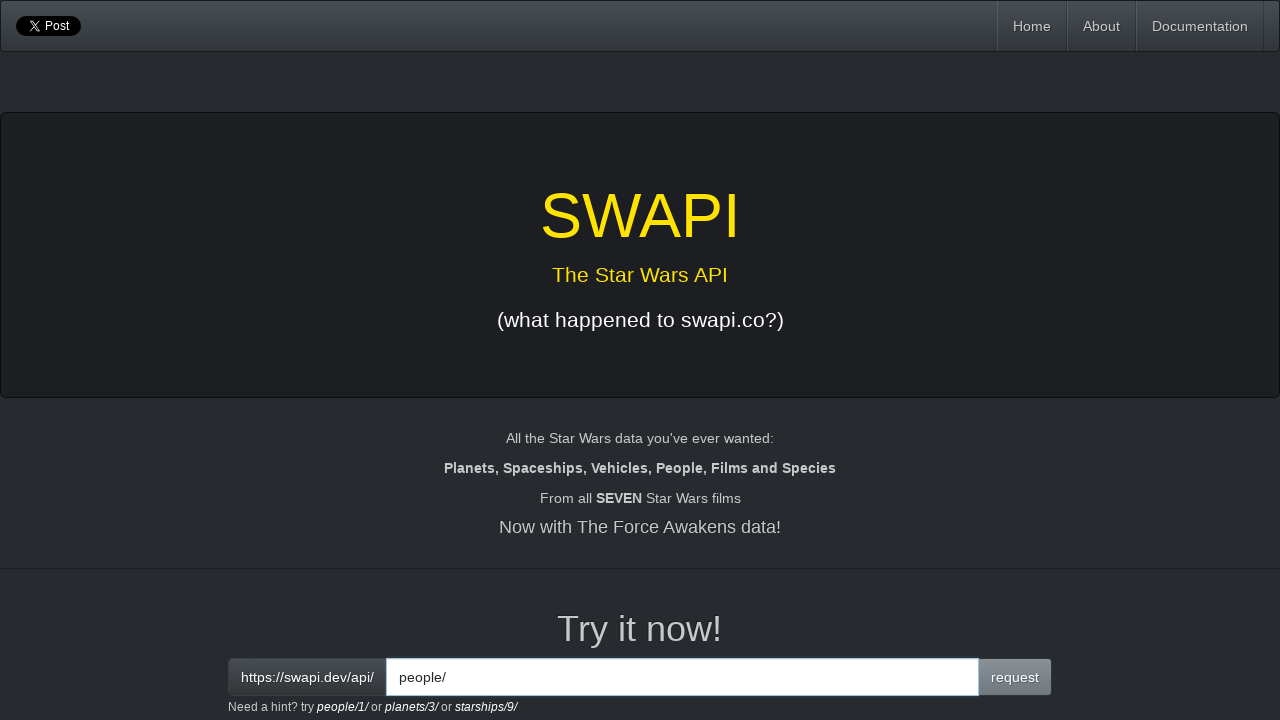

Clicked the request button to submit API query at (1015, 677) on button.btn.btn-primary
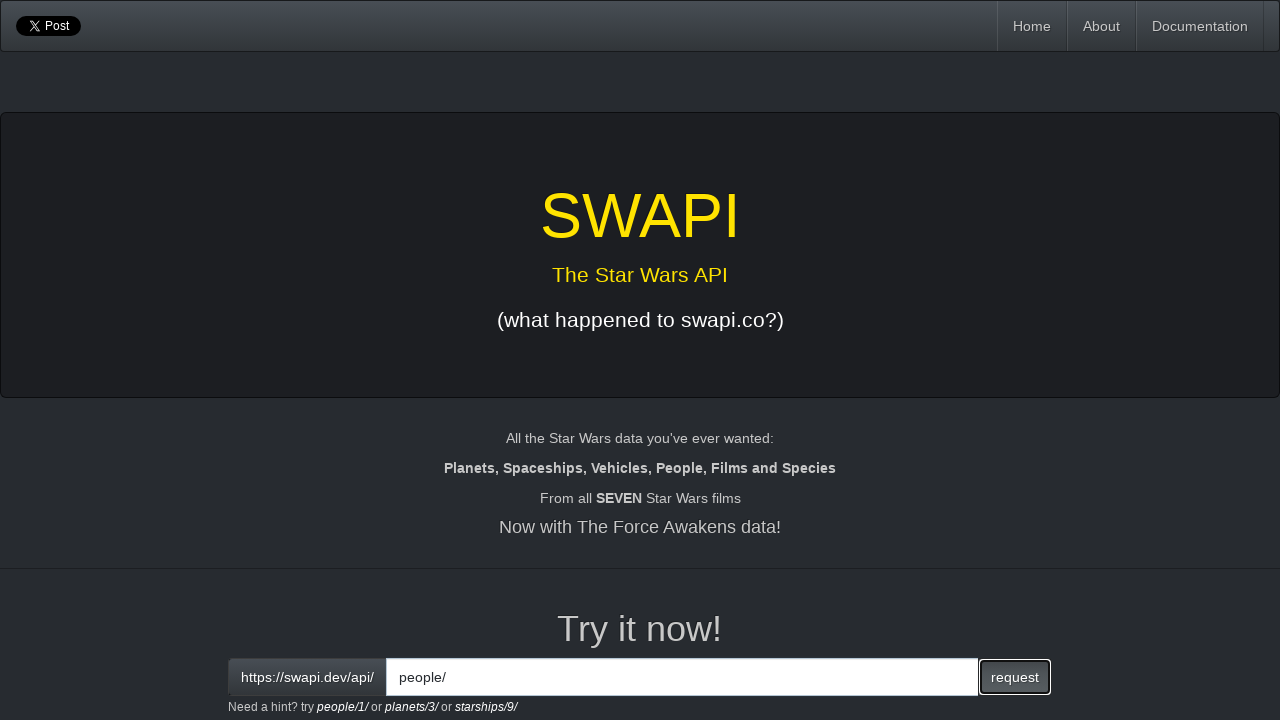

API response output displayed successfully
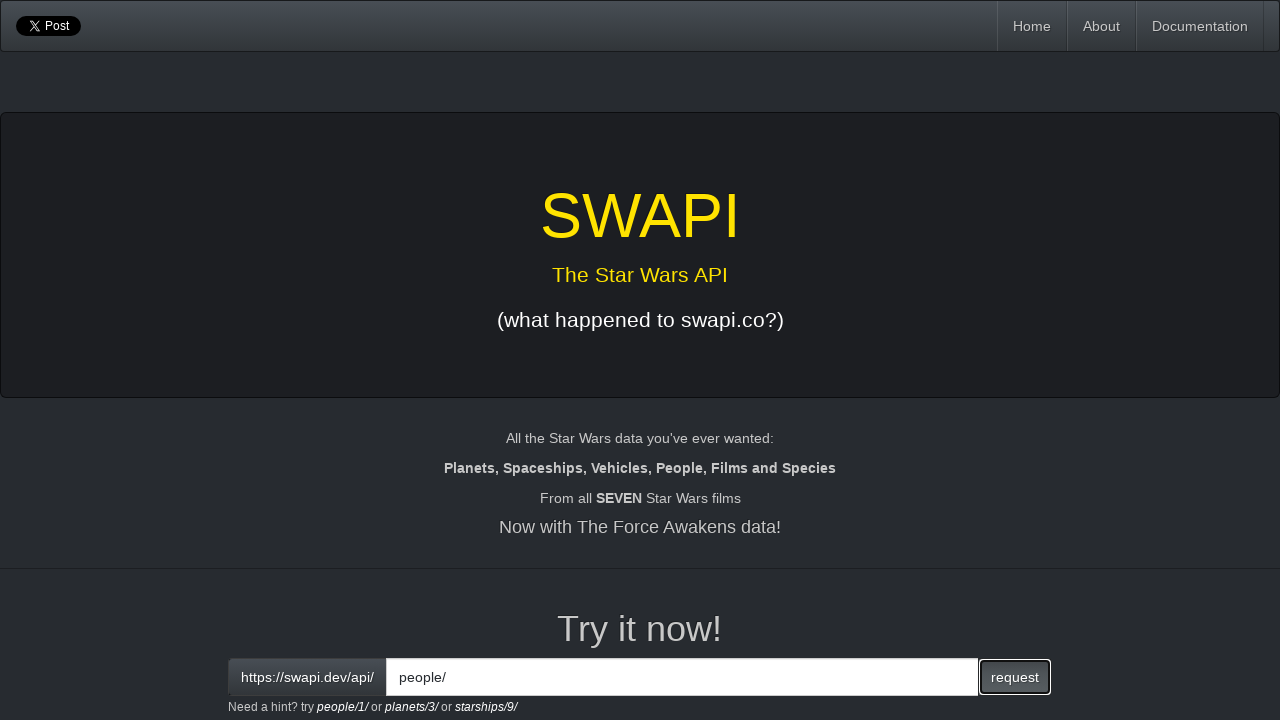

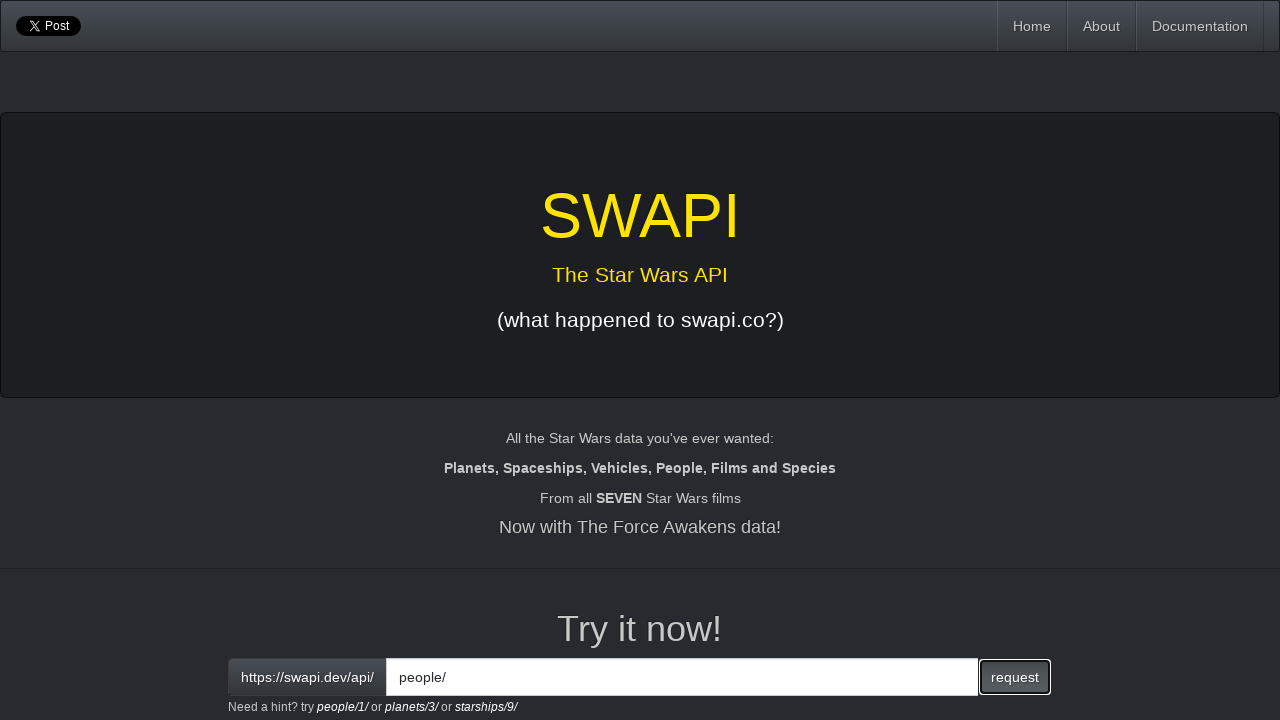